Tests a complete e-commerce flow: filtering products by category, adding multiple items to cart, removing an item, and completing checkout by filling in customer details and placing an order.

Starting URL: https://www.demoblaze.com/

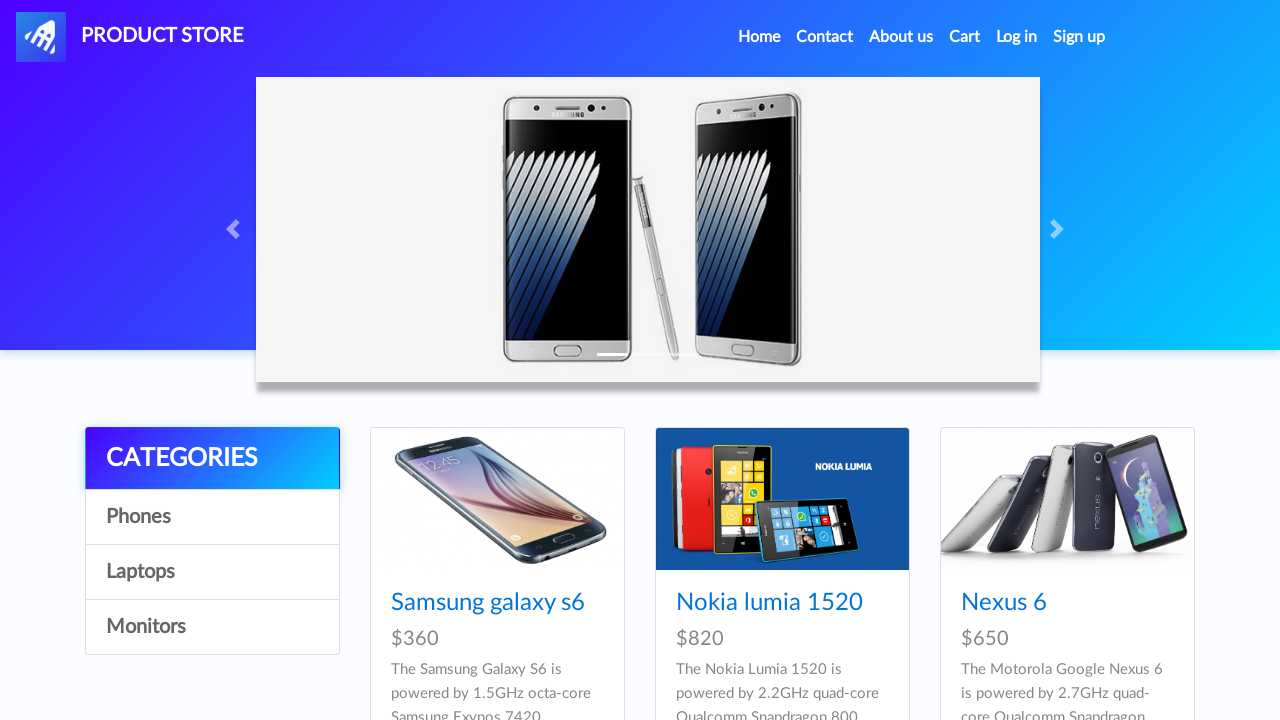

Set up dialog handler for alerts
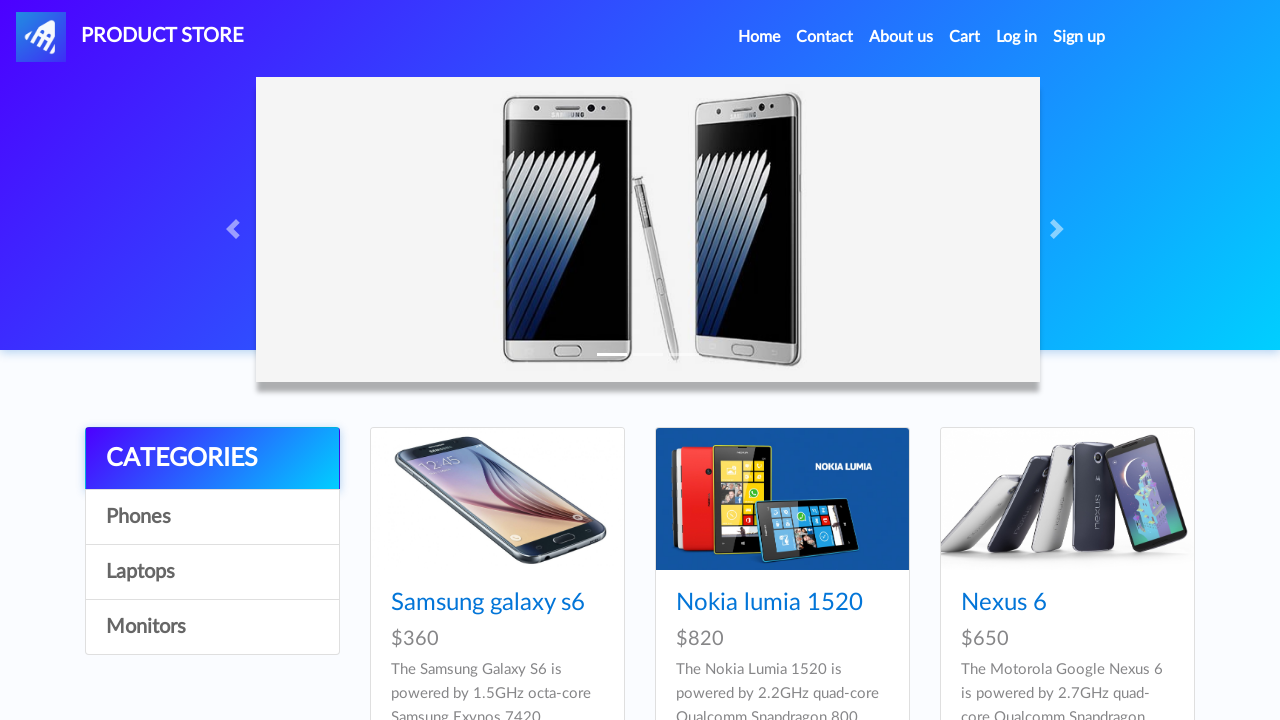

Waited for products to load
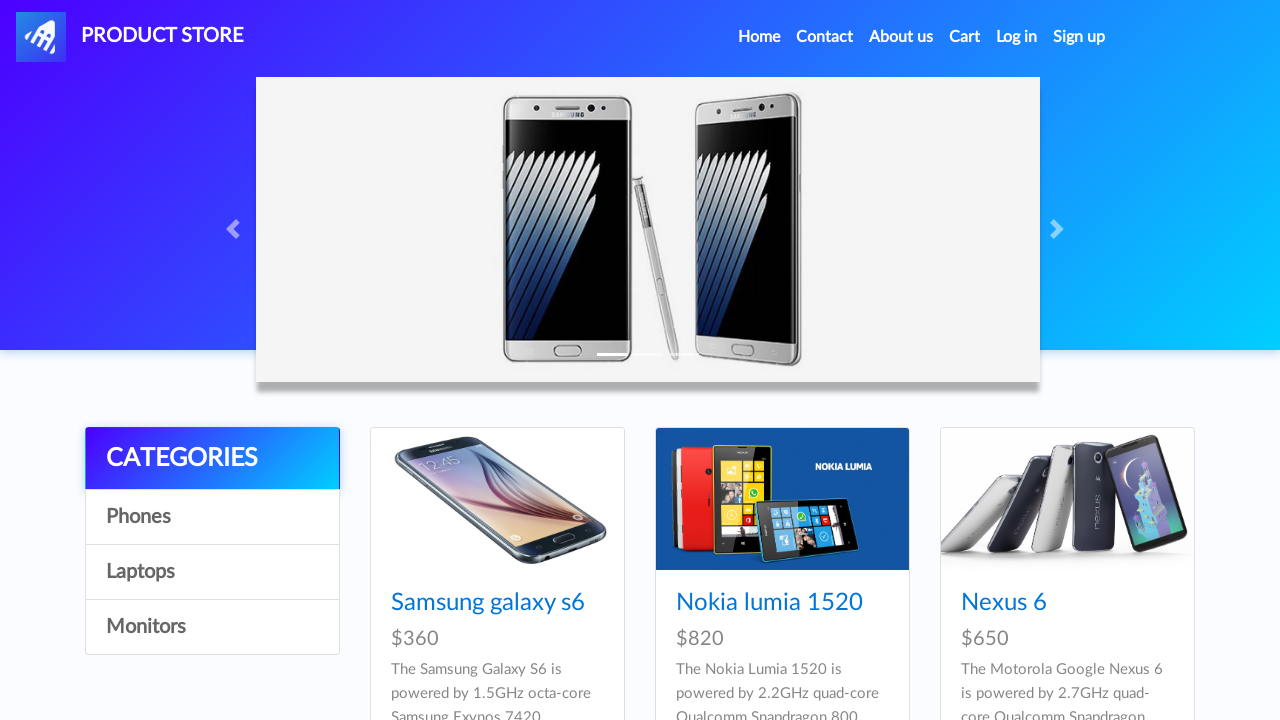

Clicked on Phones category at (212, 517) on #itemc[onclick="byCat('phone')"]
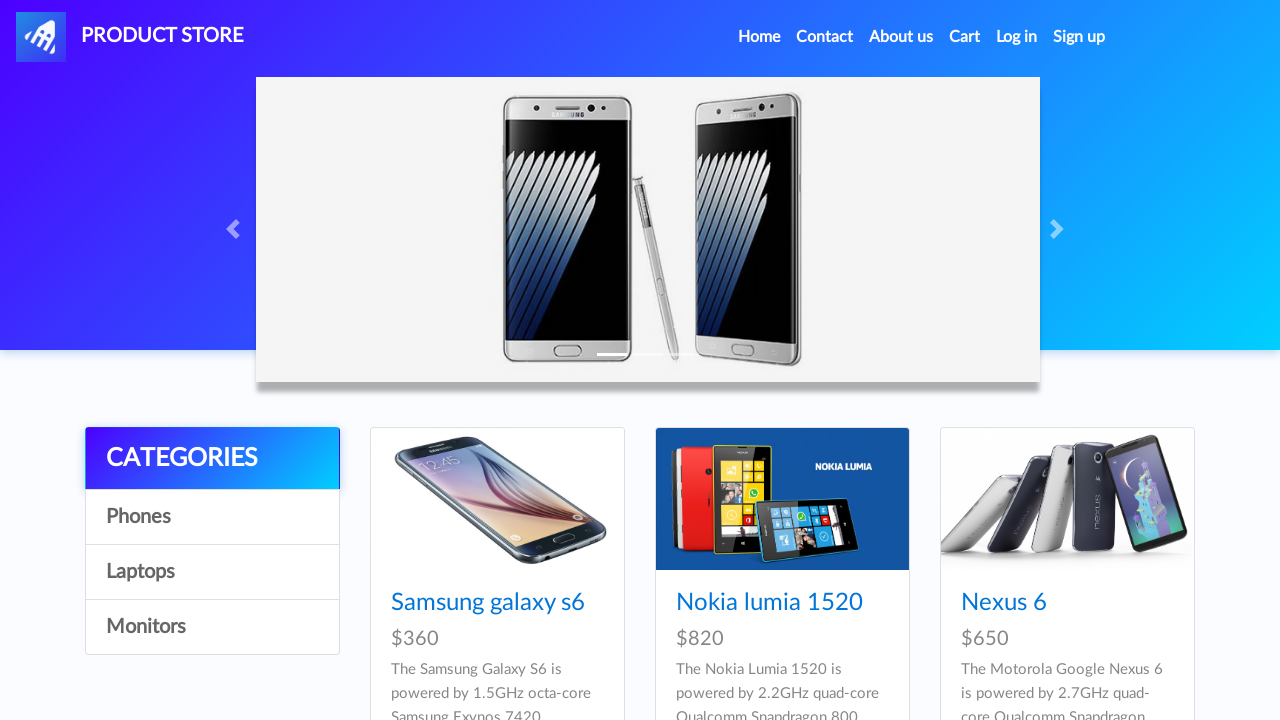

Waited for category to load
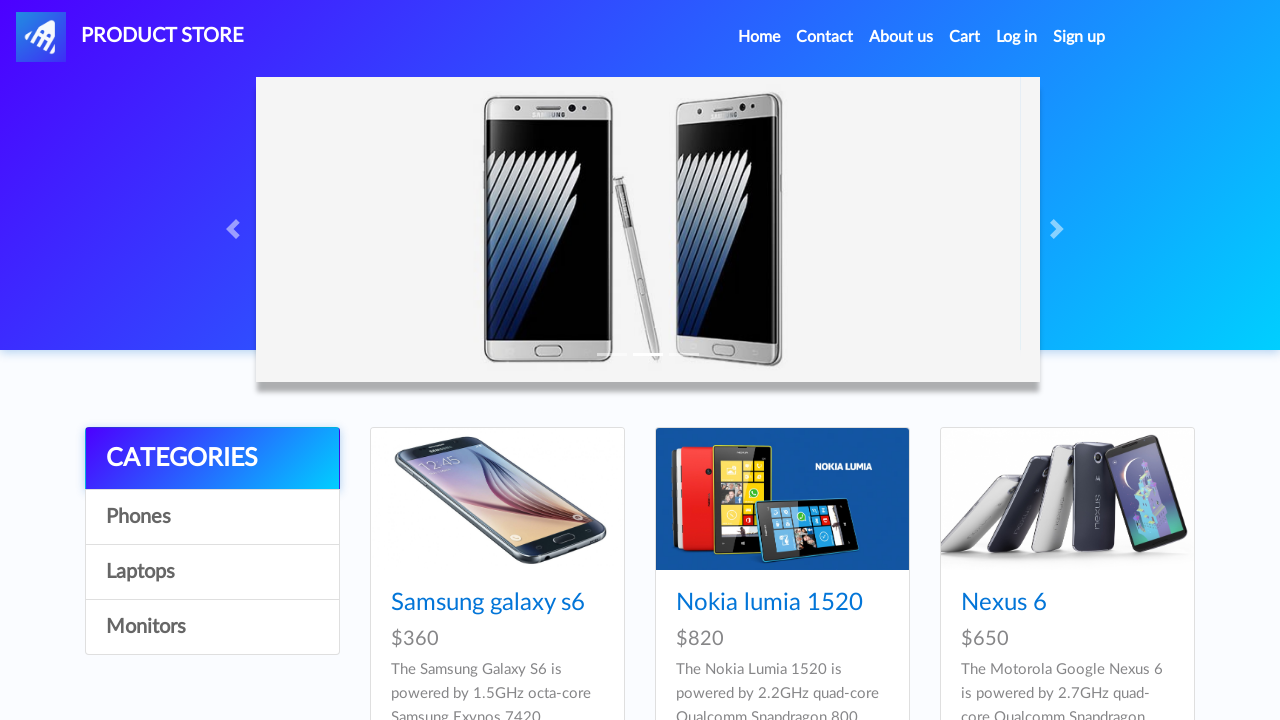

Waited for phone products to display
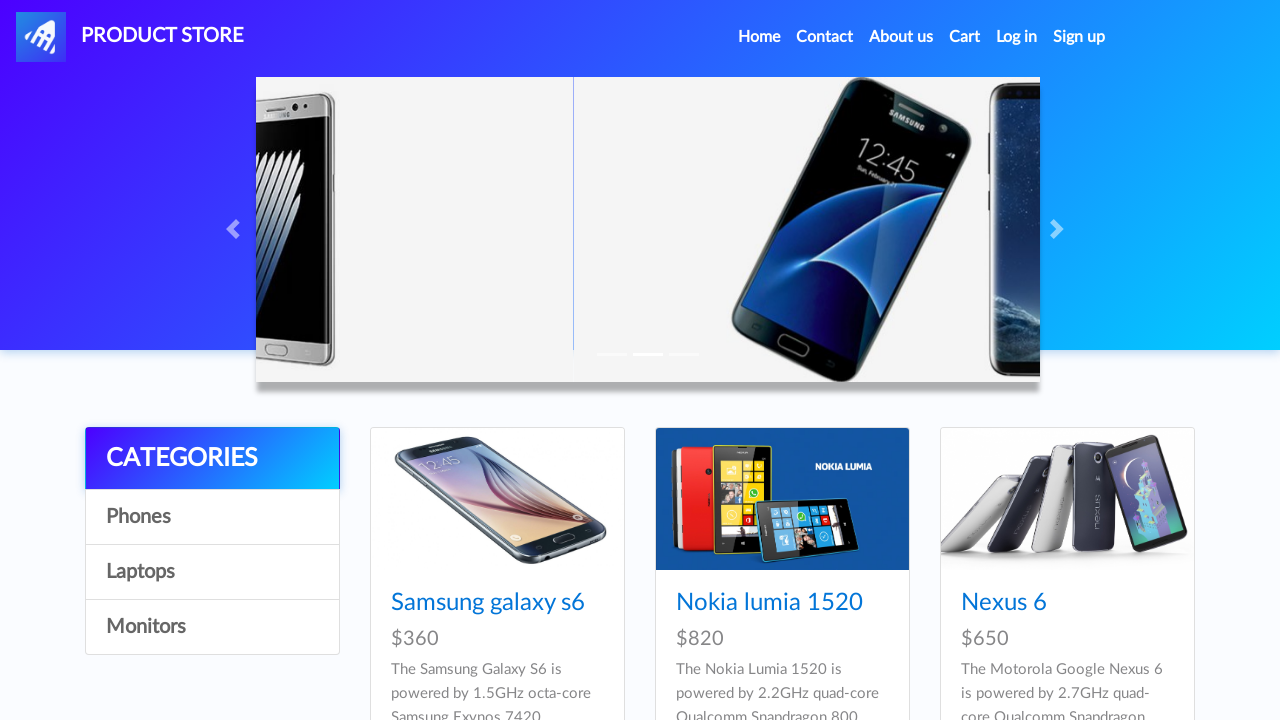

Located all phone products
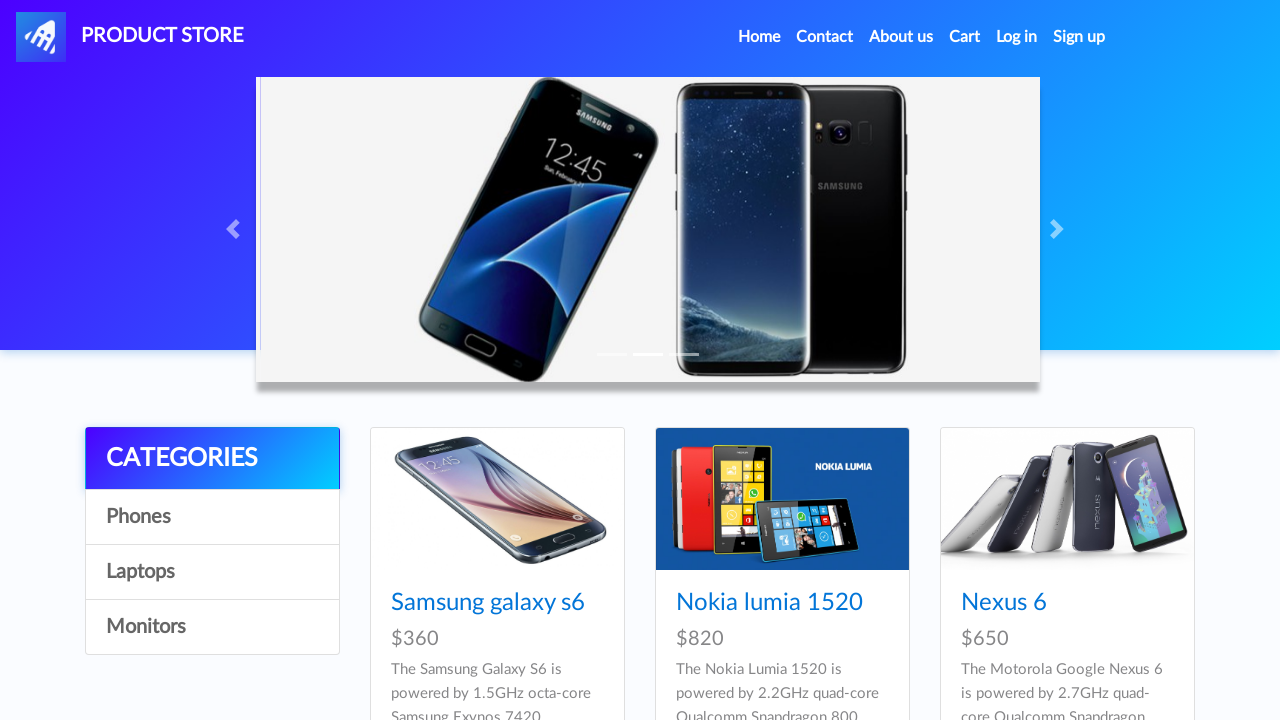

Clicked on 7th phone product at (461, 361) on a.hrefch >> nth=6
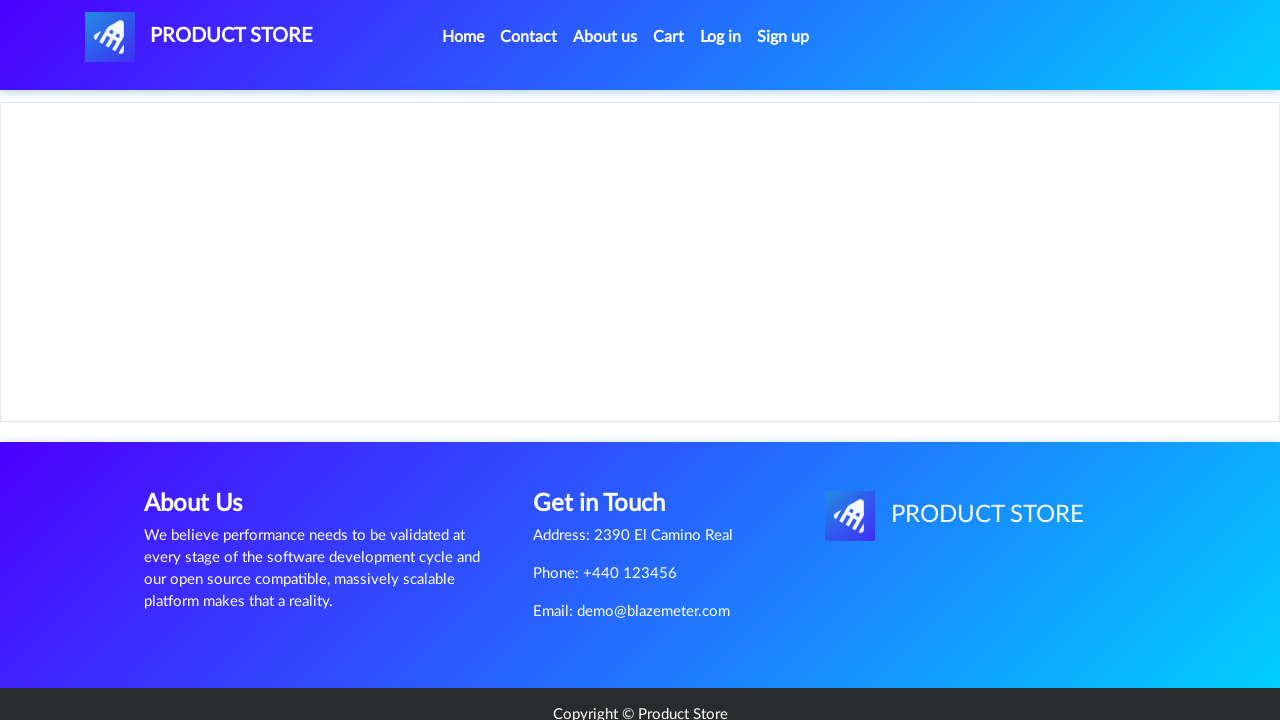

Clicked Add to Cart button for phone at (610, 440) on .btn-success
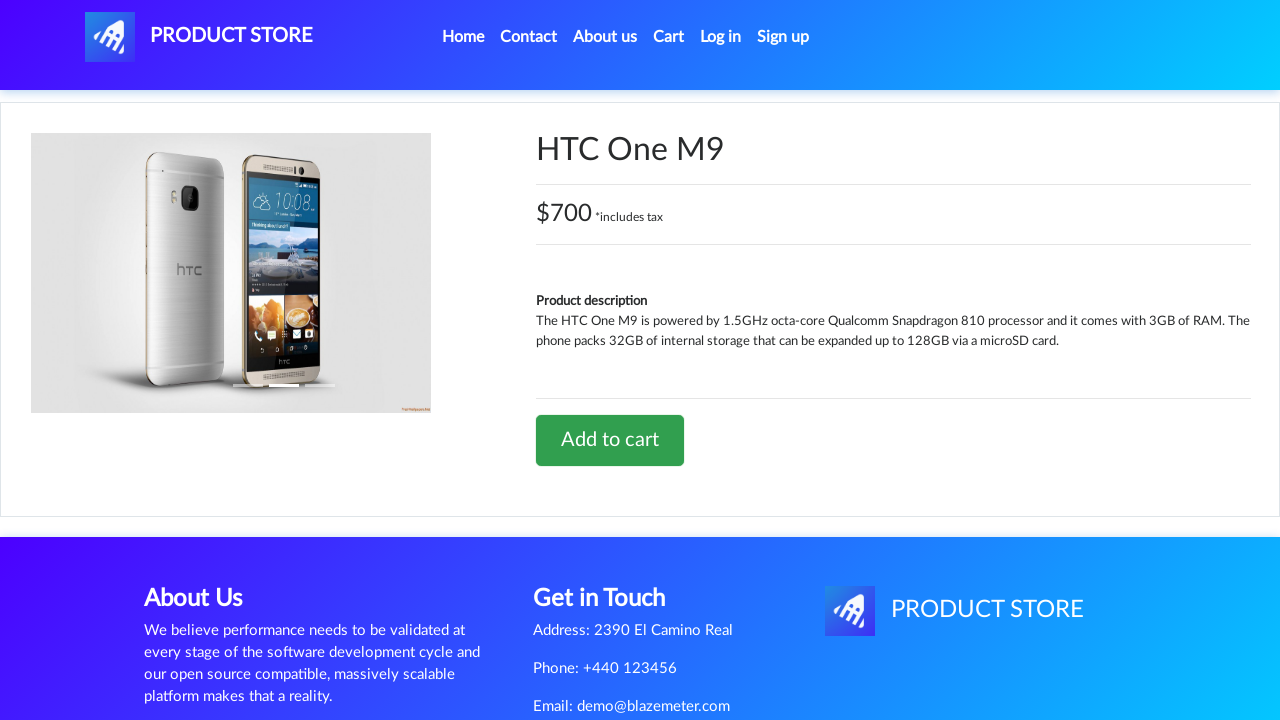

Waited for item to be added to cart
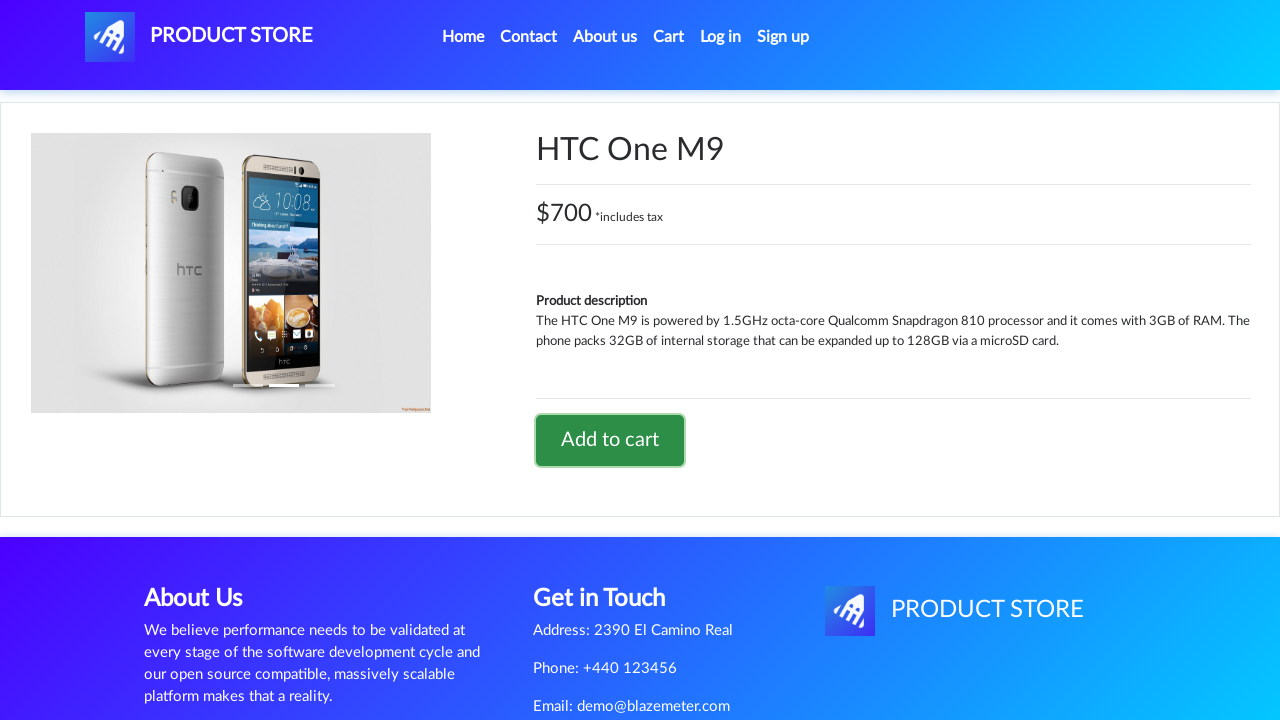

Clicked Home link to return to main page at (463, 37) on a.nav-link[href='index.html']
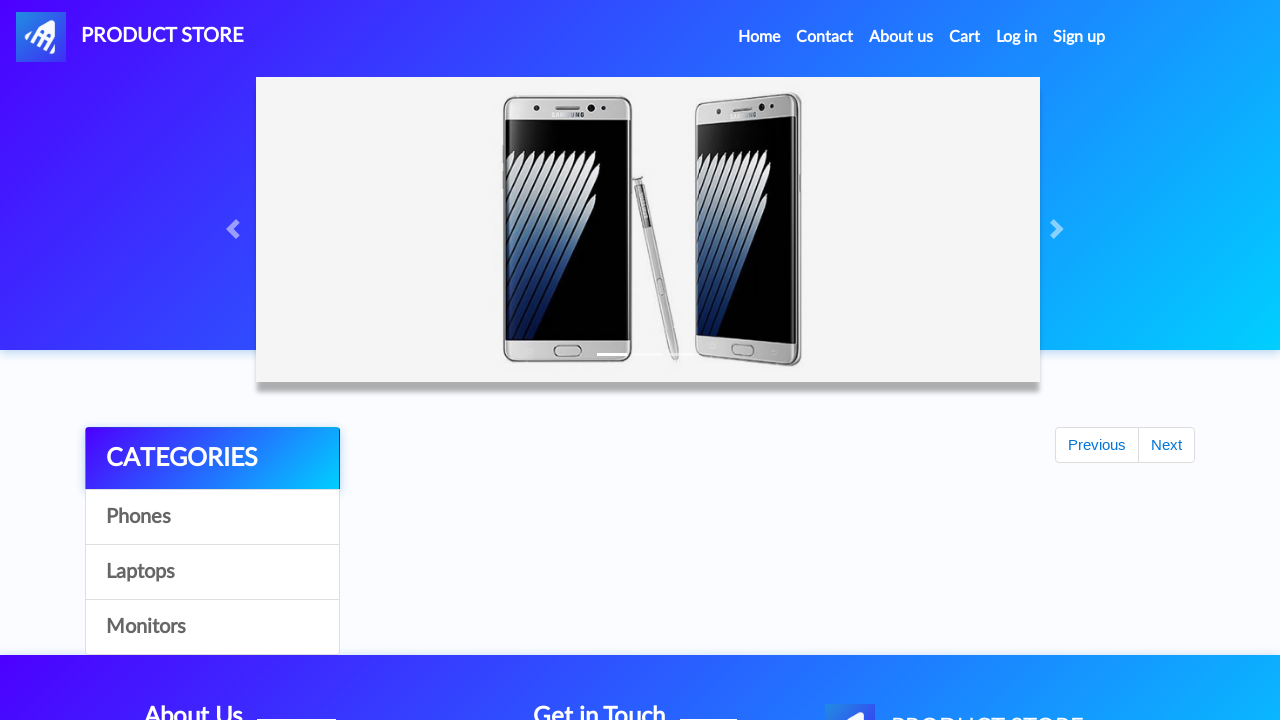

Waited for products to reload on home page
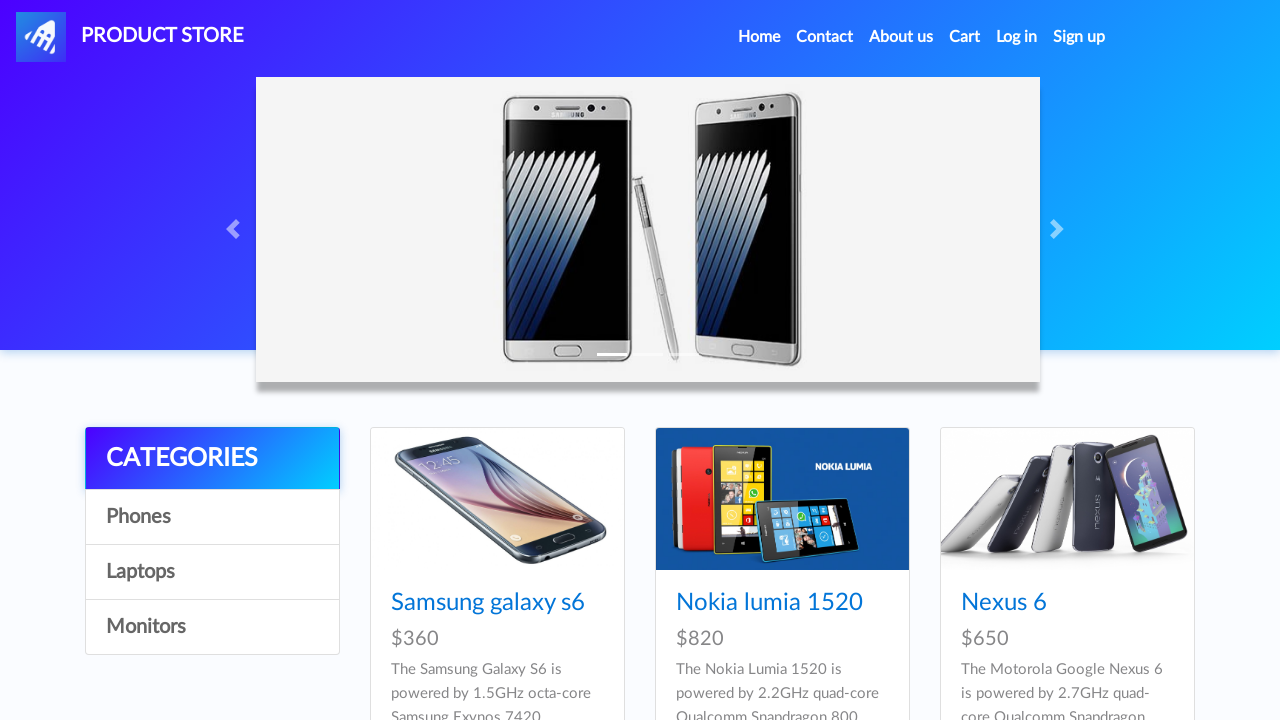

Clicked on Laptops category at (212, 572) on #itemc[onclick="byCat('notebook')"]
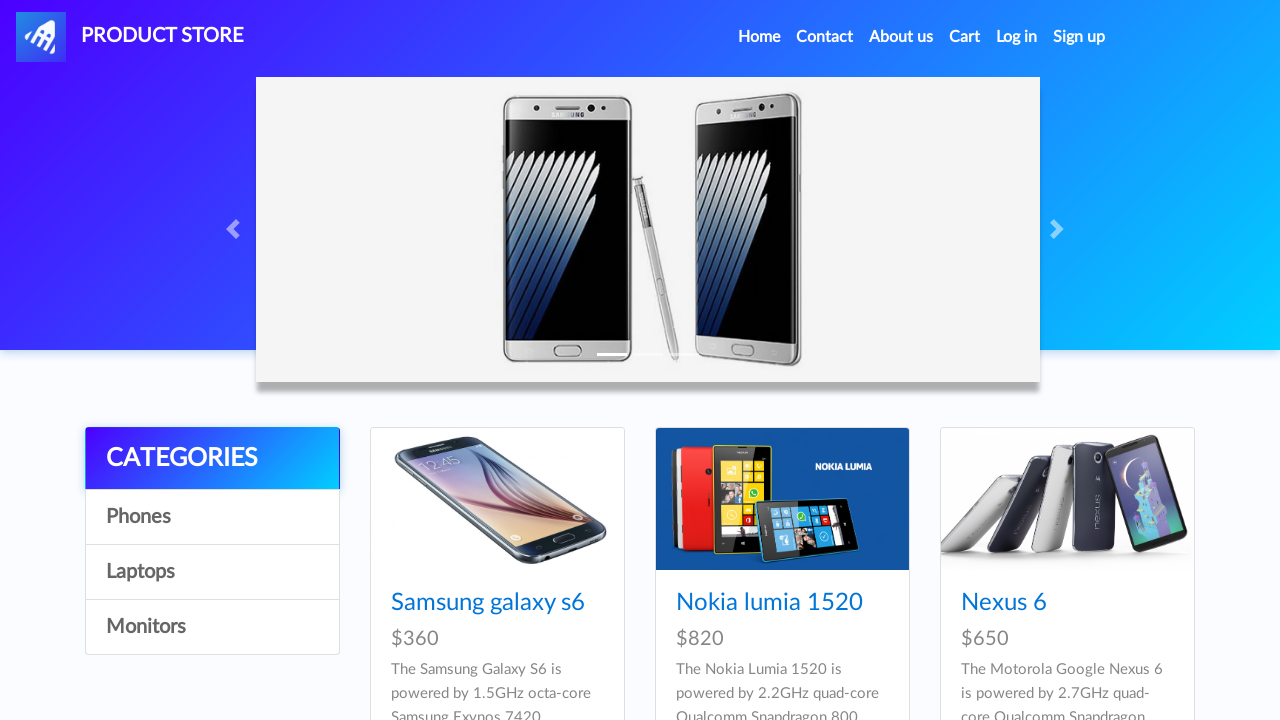

Waited for laptops category to load
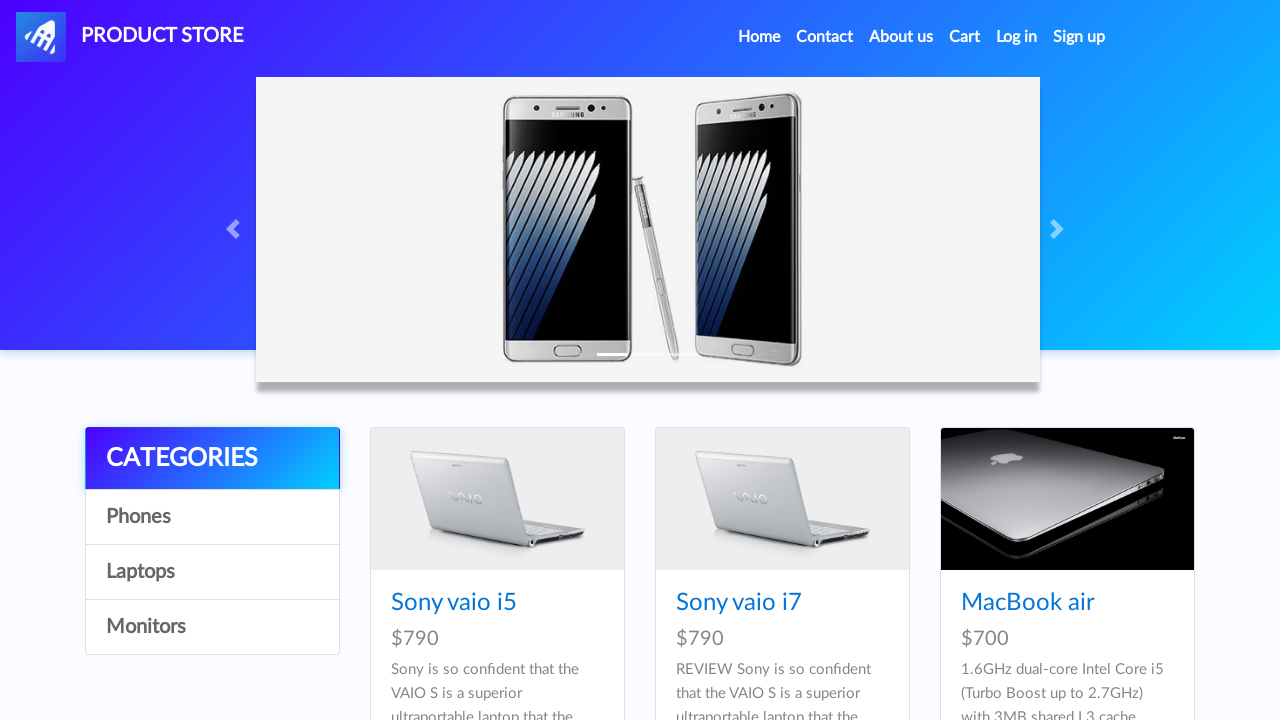

Waited for laptop products to display
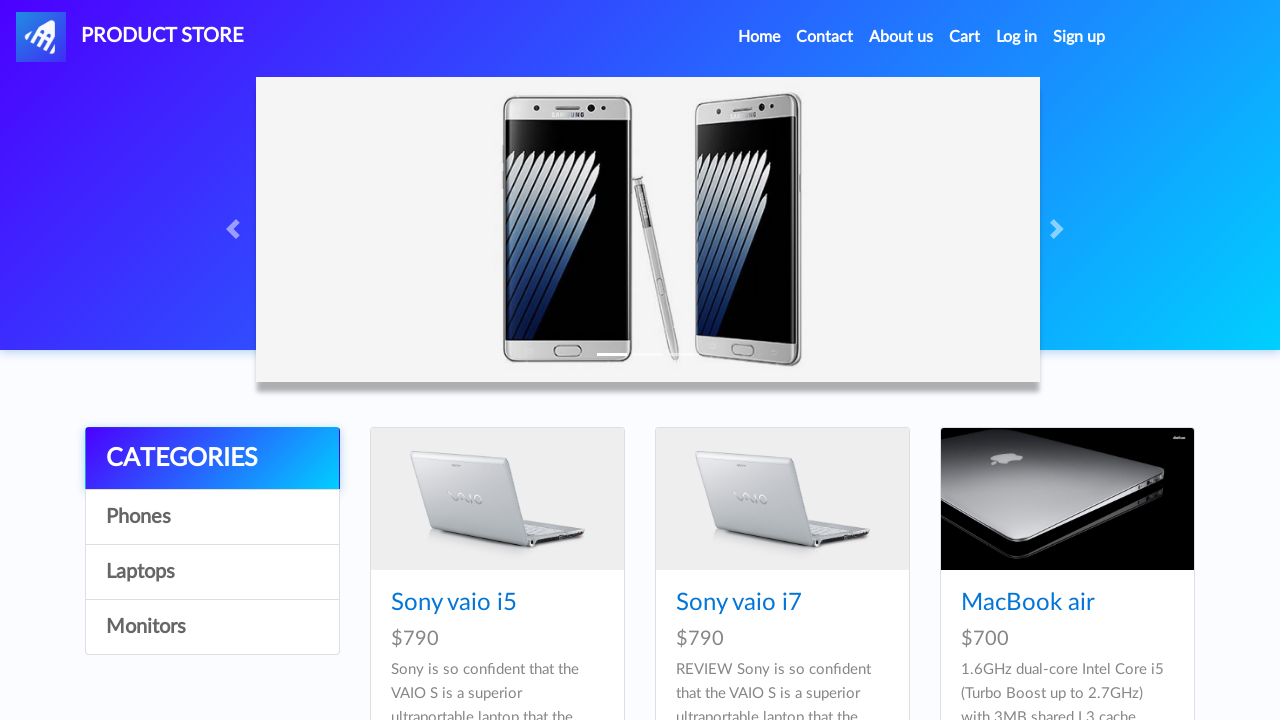

Located all laptop products
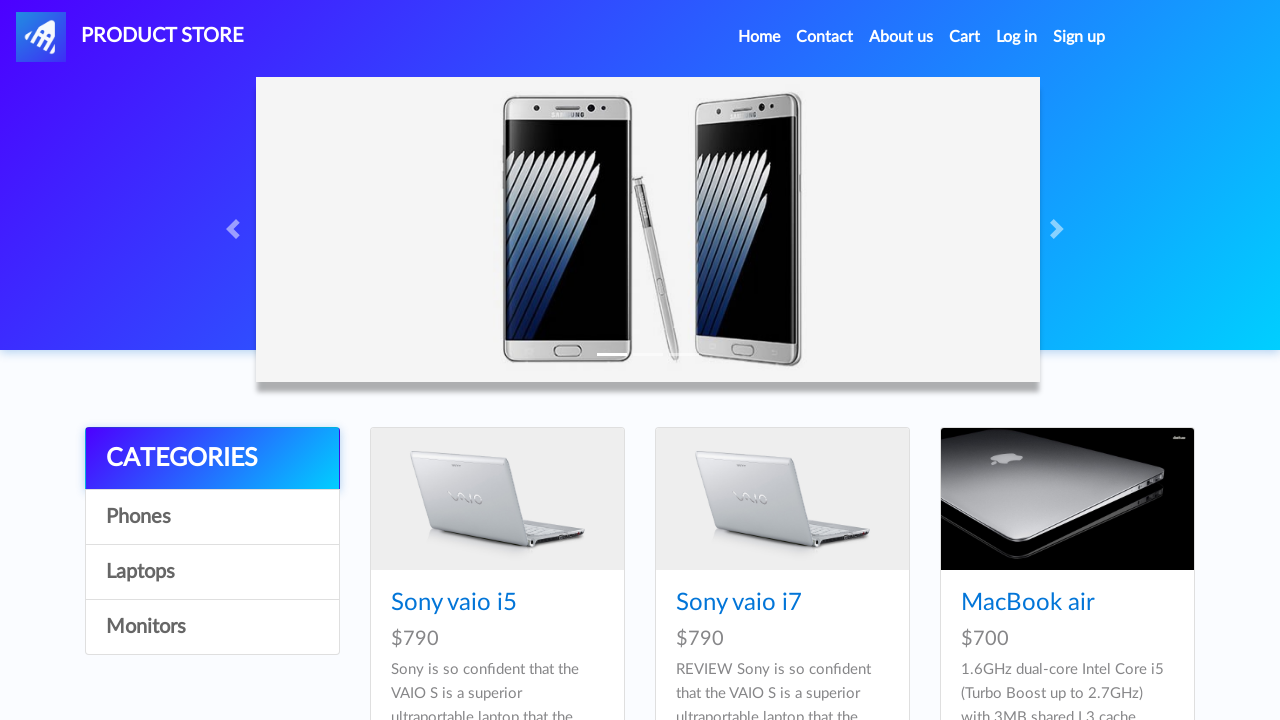

Clicked on 4th laptop product at (448, 361) on a.hrefch >> nth=3
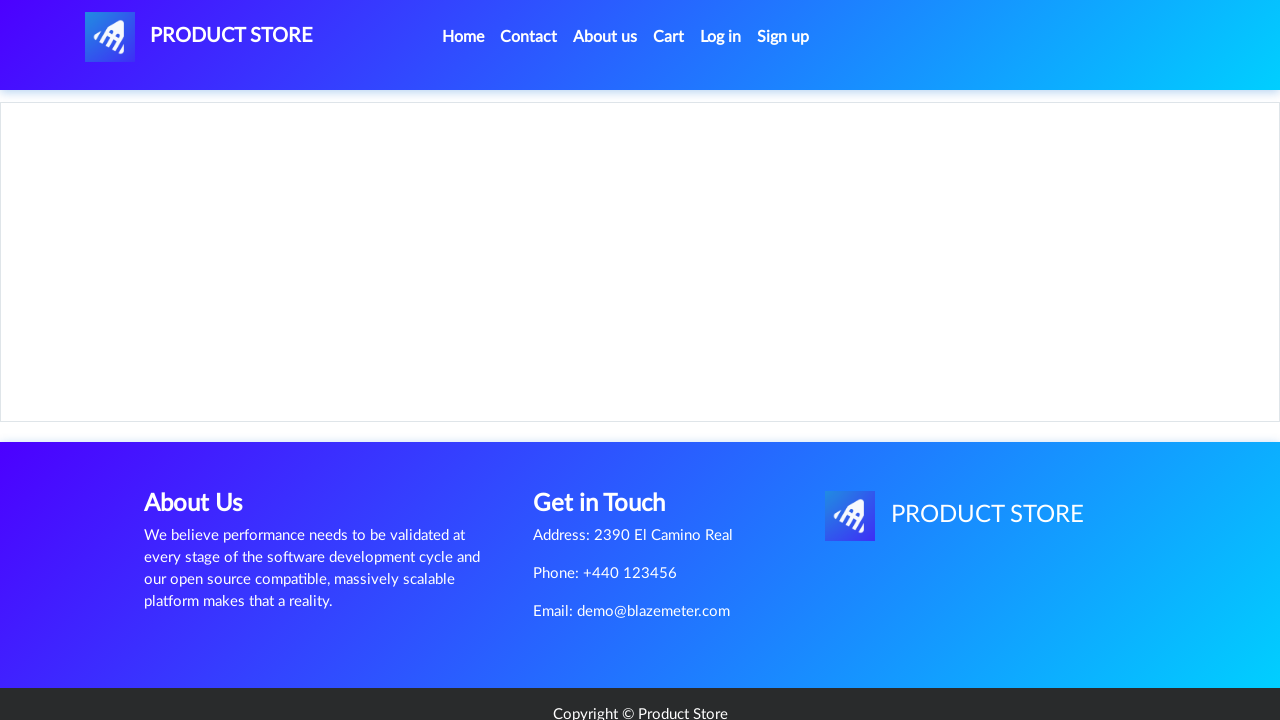

Clicked Add to Cart button for laptop at (610, 460) on .btn-success
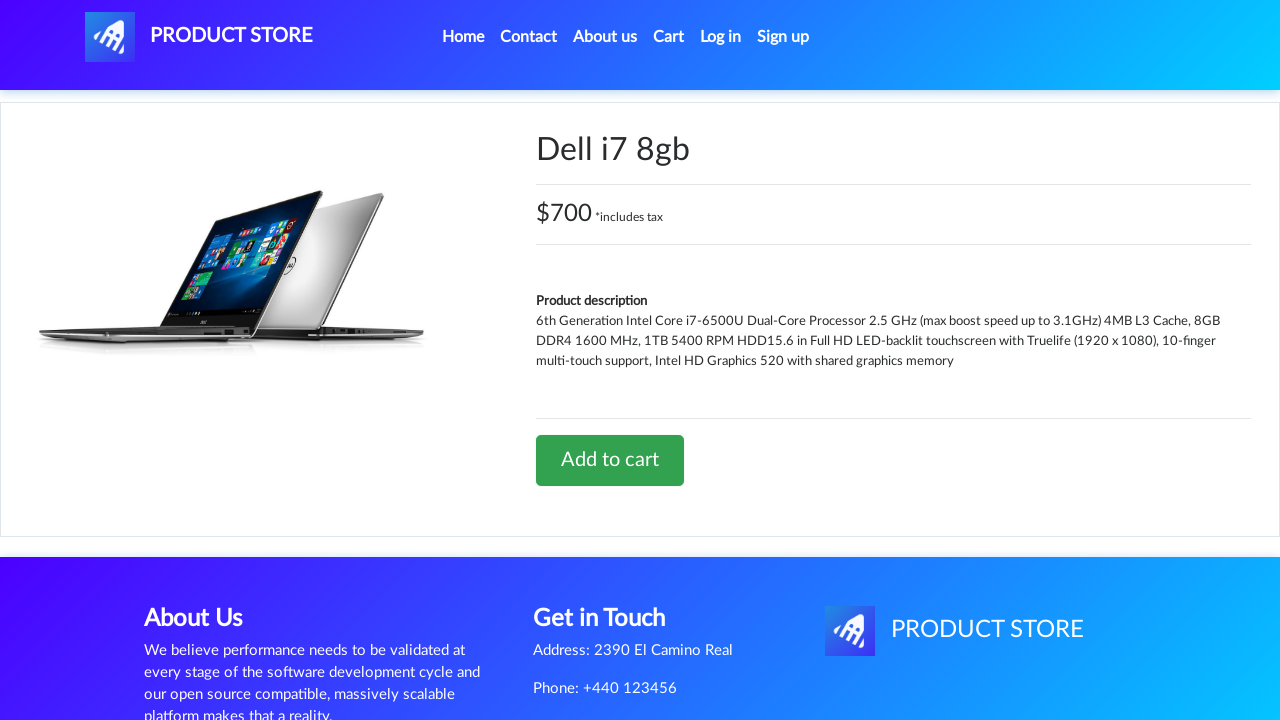

Waited for laptop to be added to cart
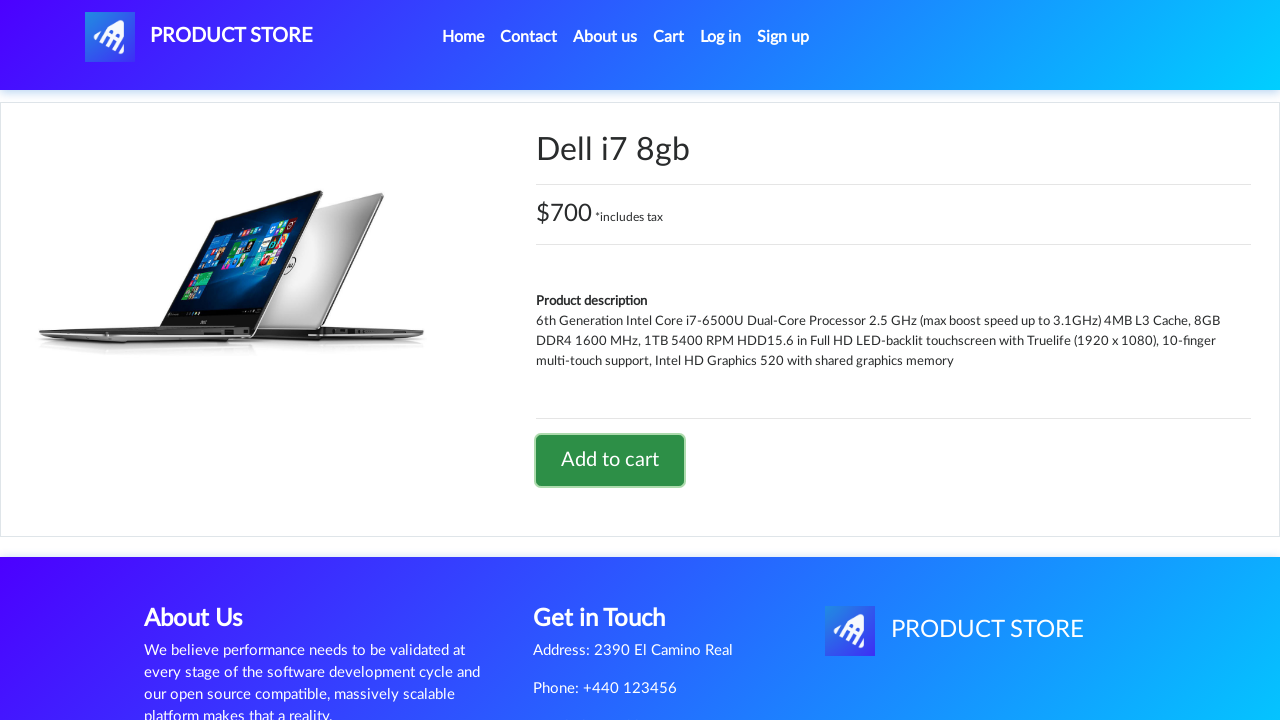

Clicked on Cart link at (669, 37) on #cartur
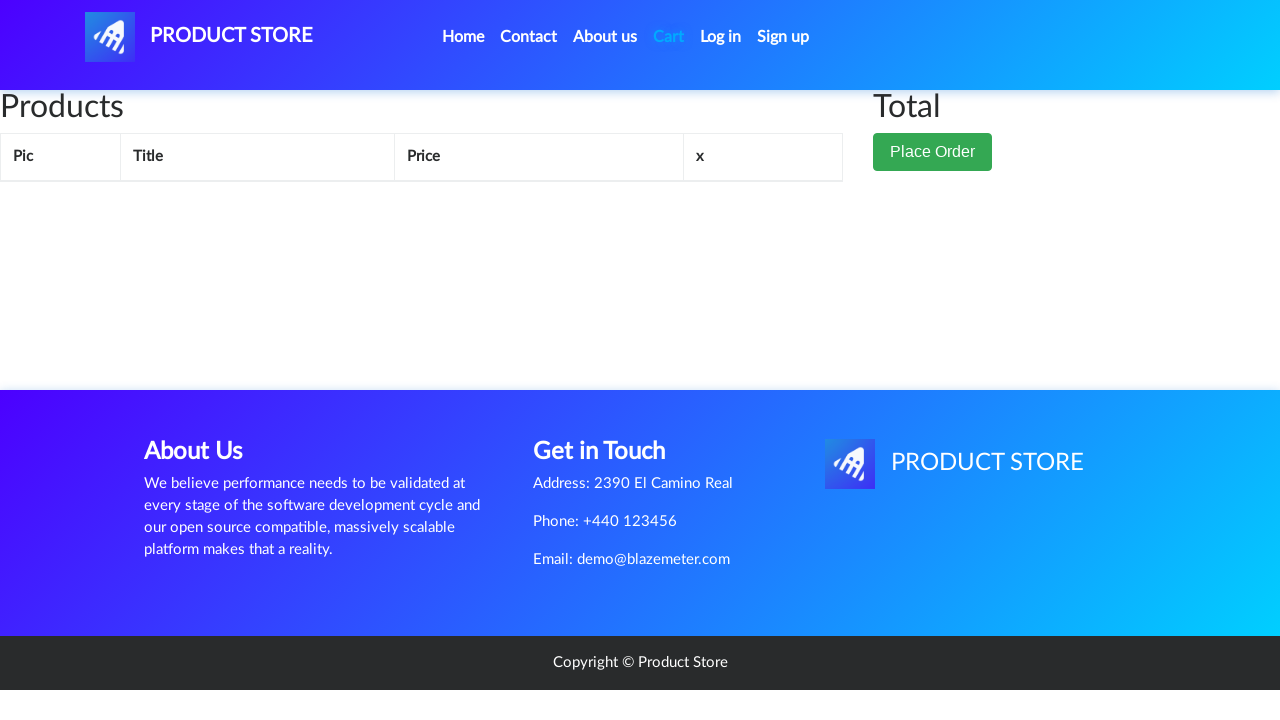

Waited for cart items to load
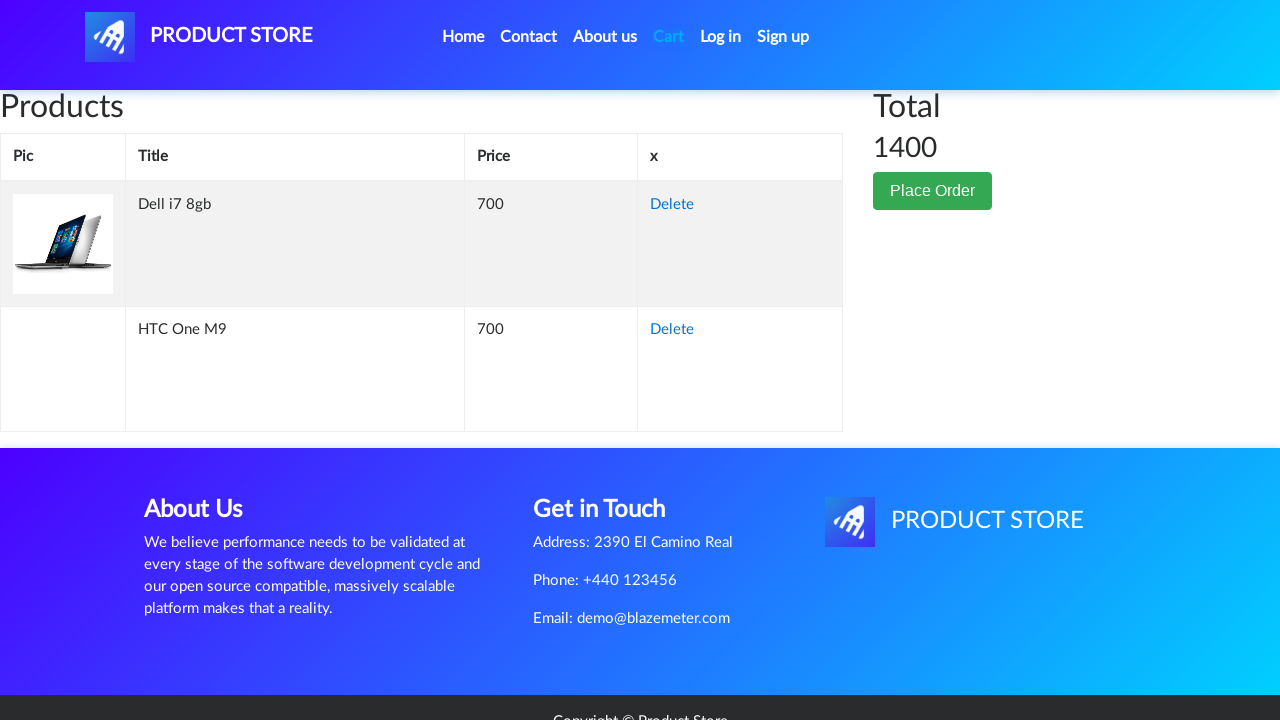

Waited for cart page to fully render
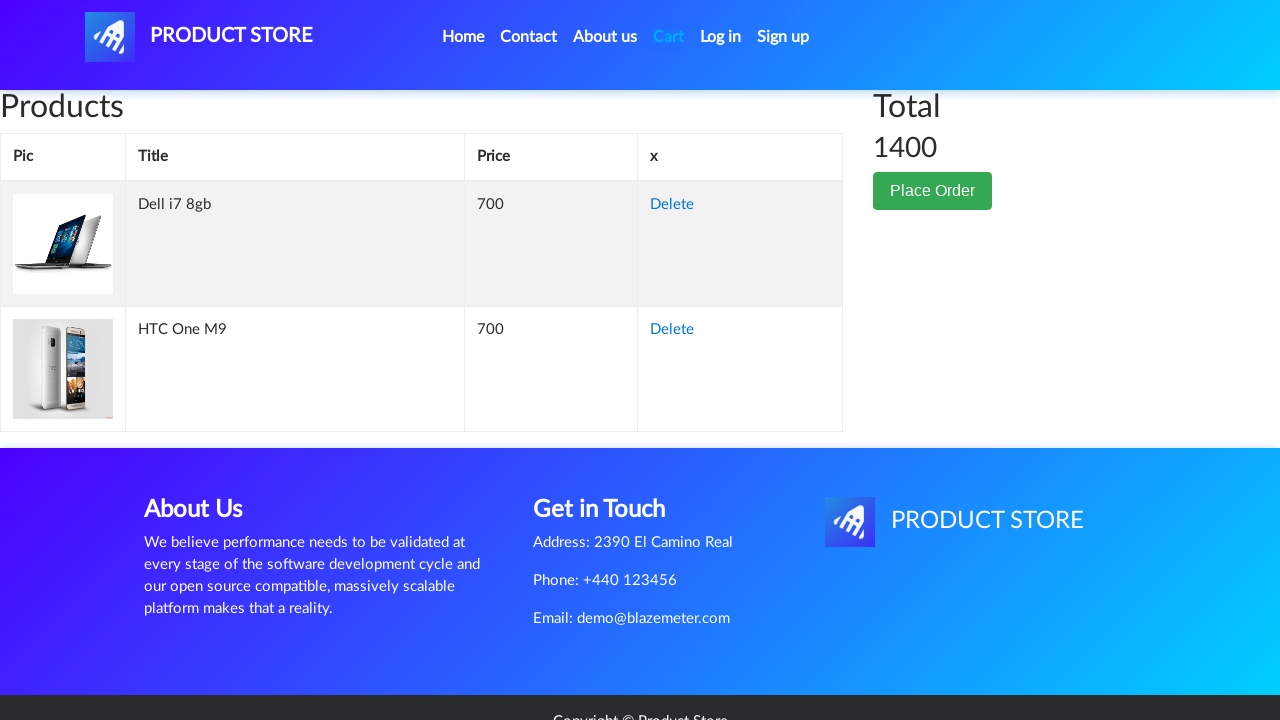

Located all delete buttons in cart
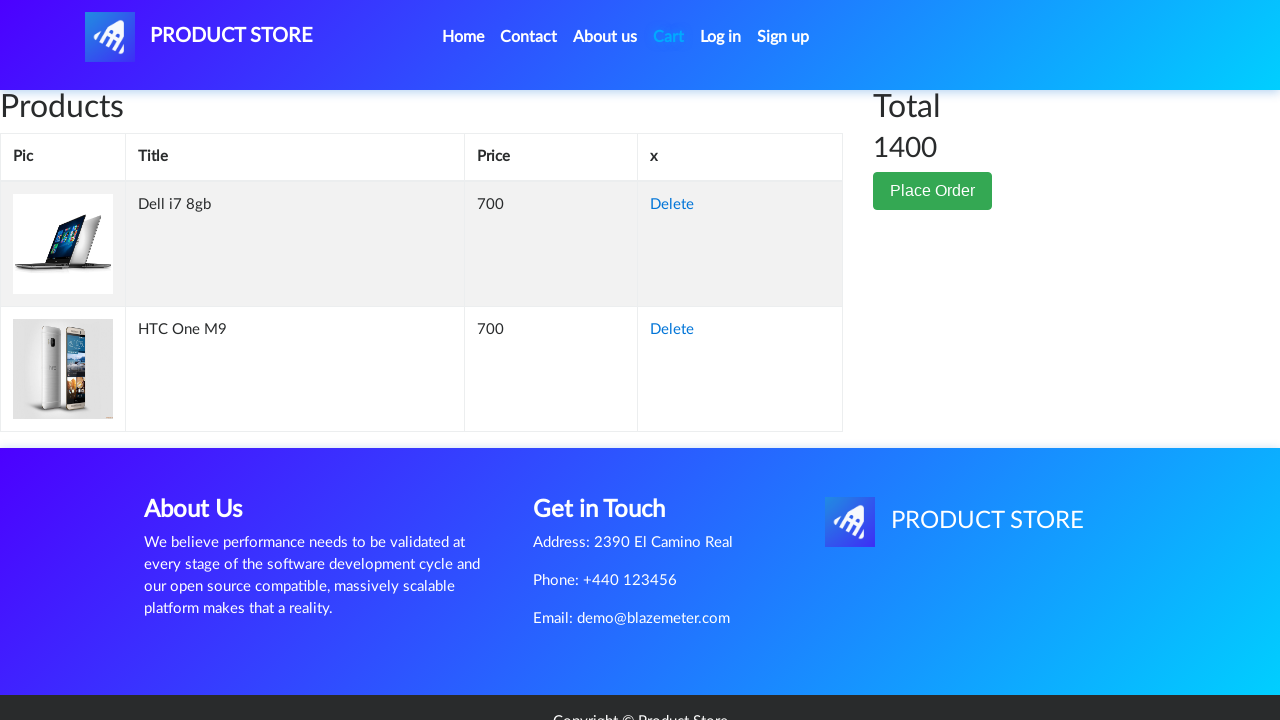

Clicked delete button for second item in cart at (672, 330) on td>a[onclick^='deleteItem'] >> nth=1
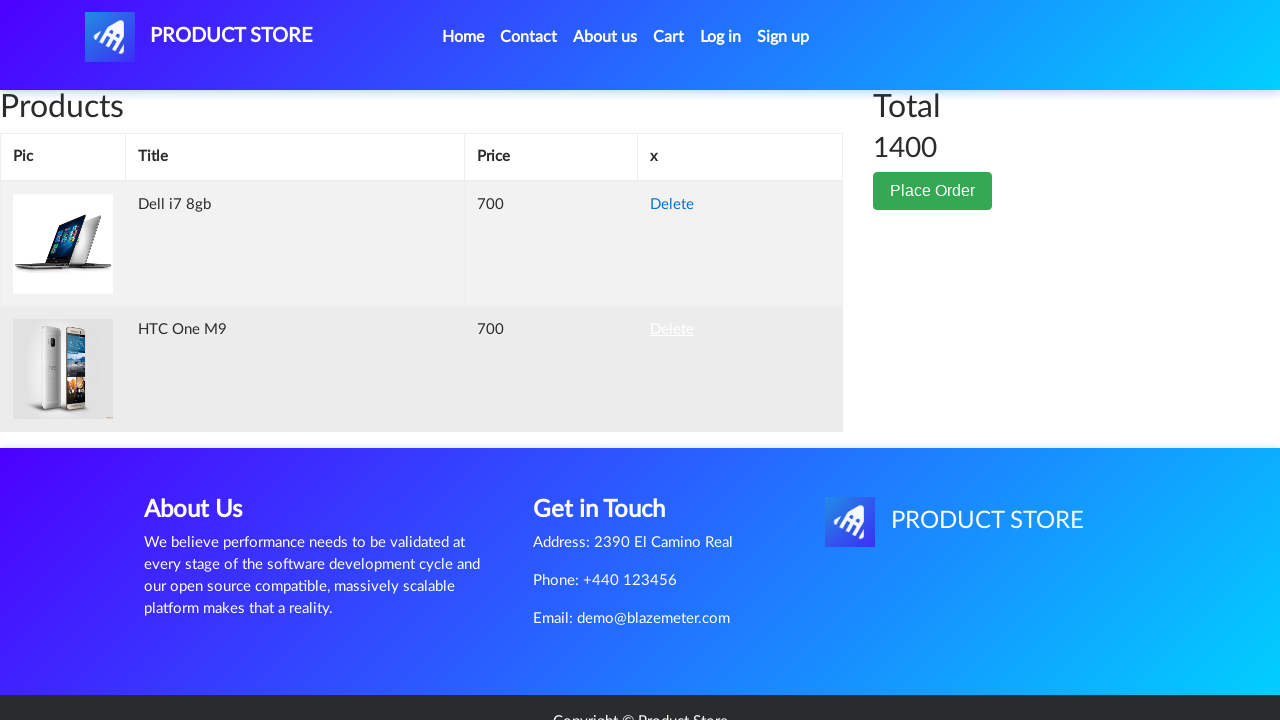

Waited for item to be removed from cart
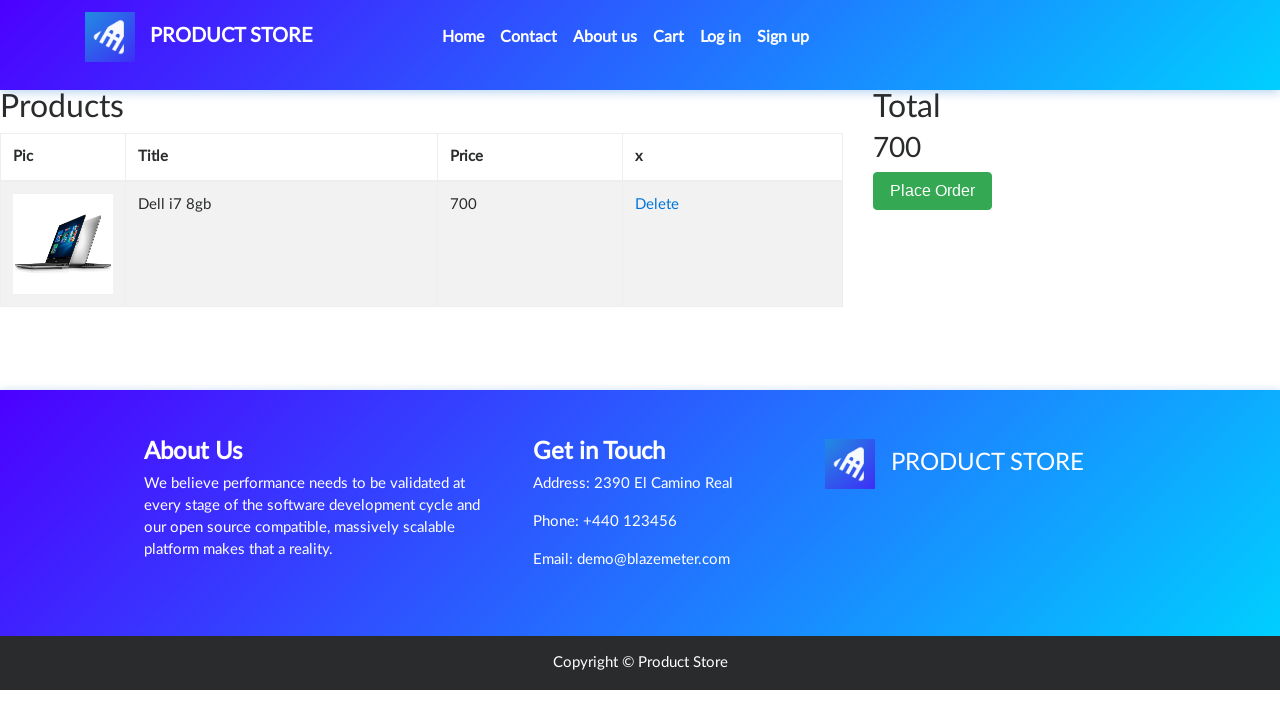

Clicked Place Order button at (933, 191) on button.btn-success
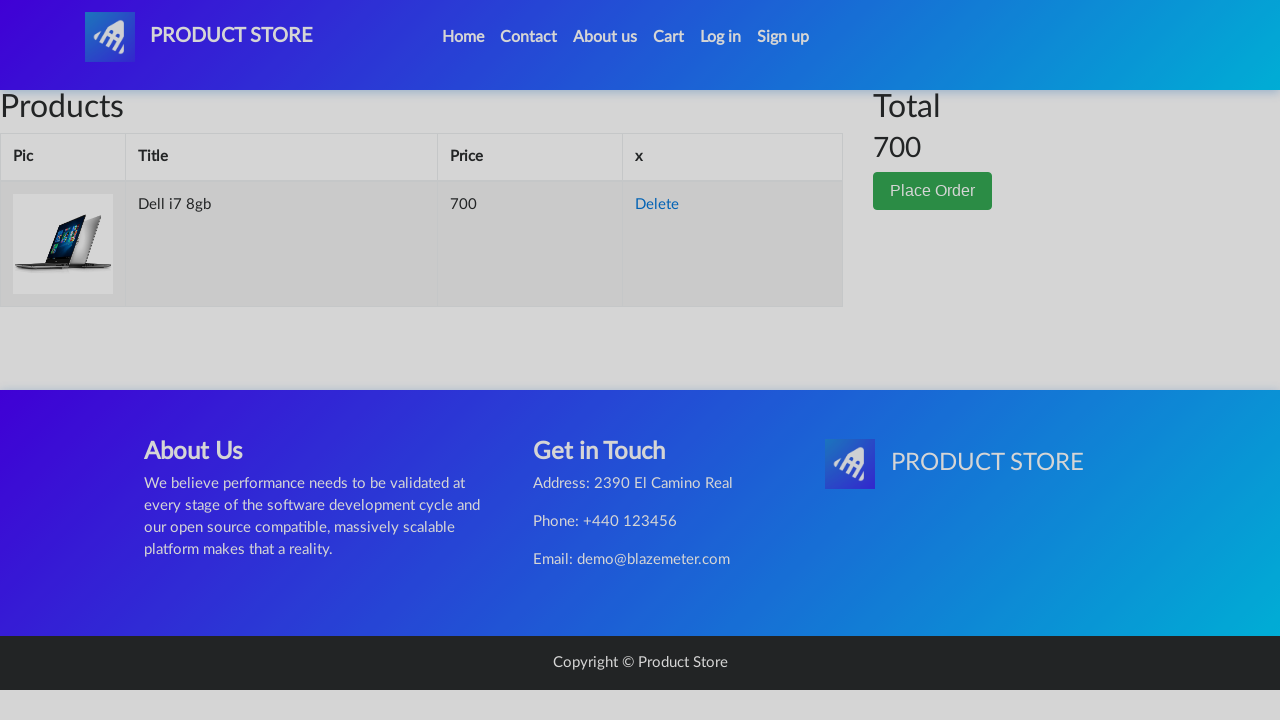

Waited for order form to appear
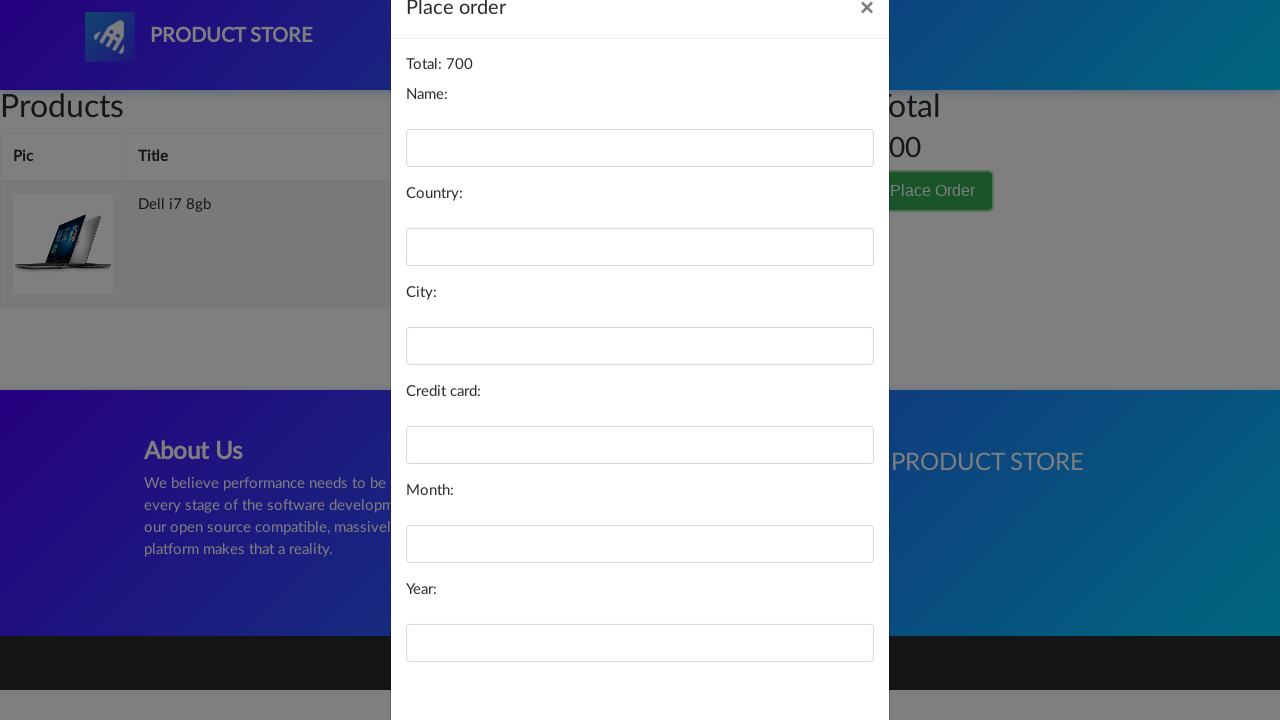

Filled in customer name 'Moriarty' on #name
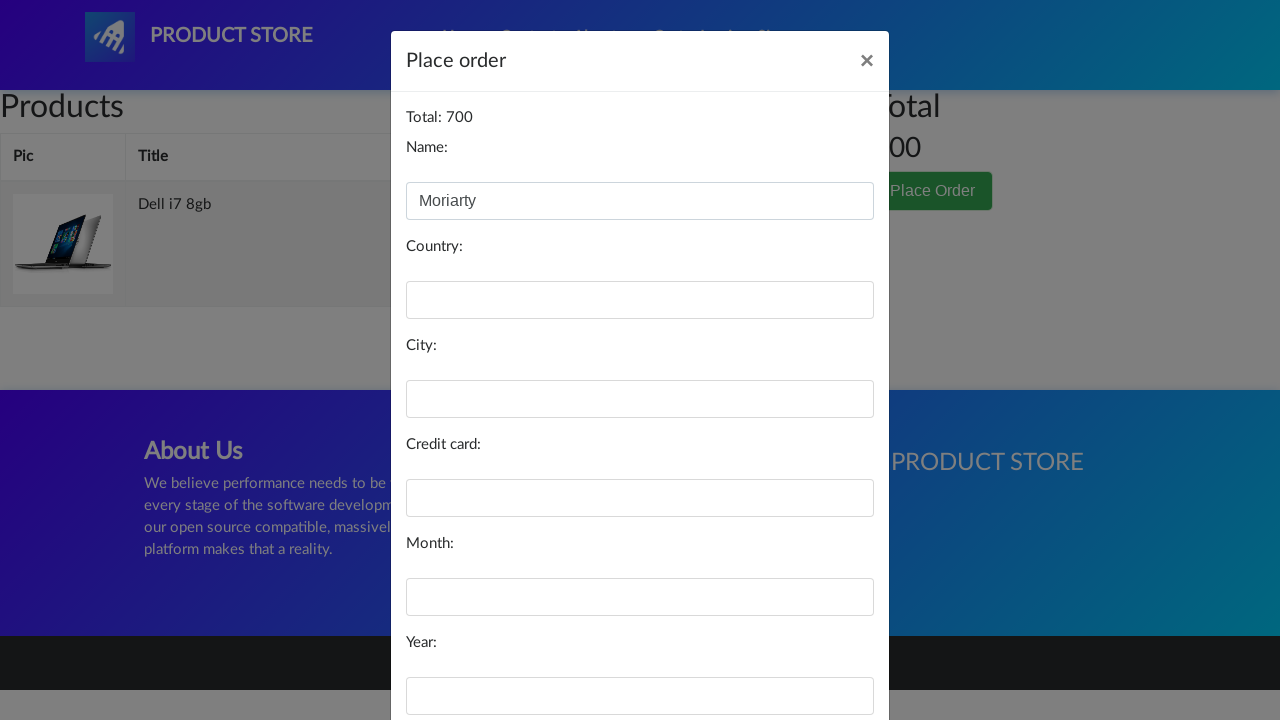

Filled in country 'England' on #country
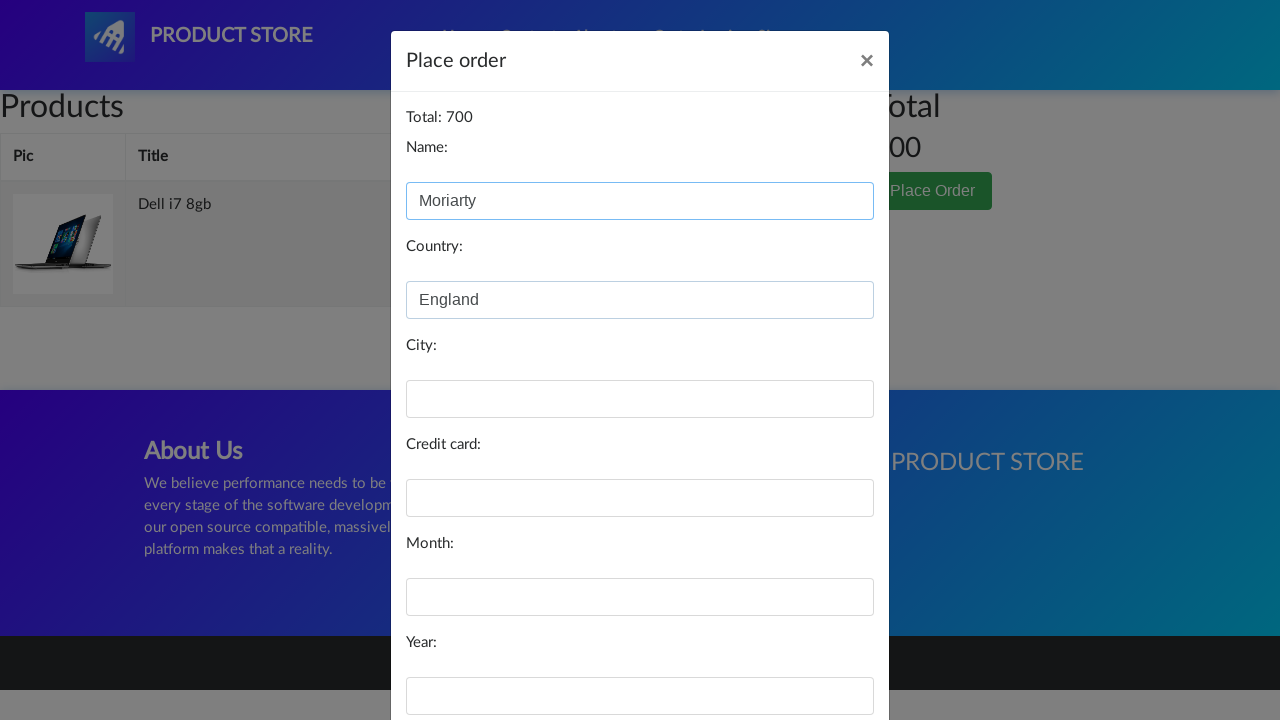

Filled in city 'London' on #city
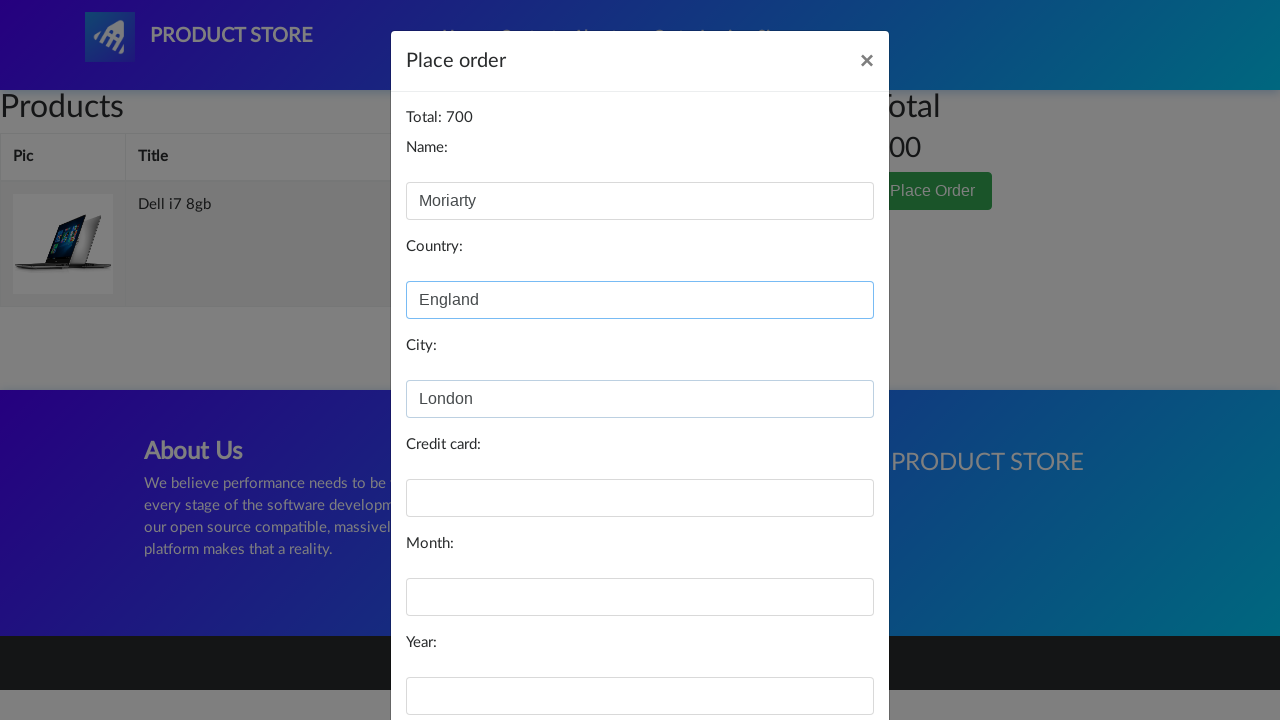

Filled in credit card number on #card
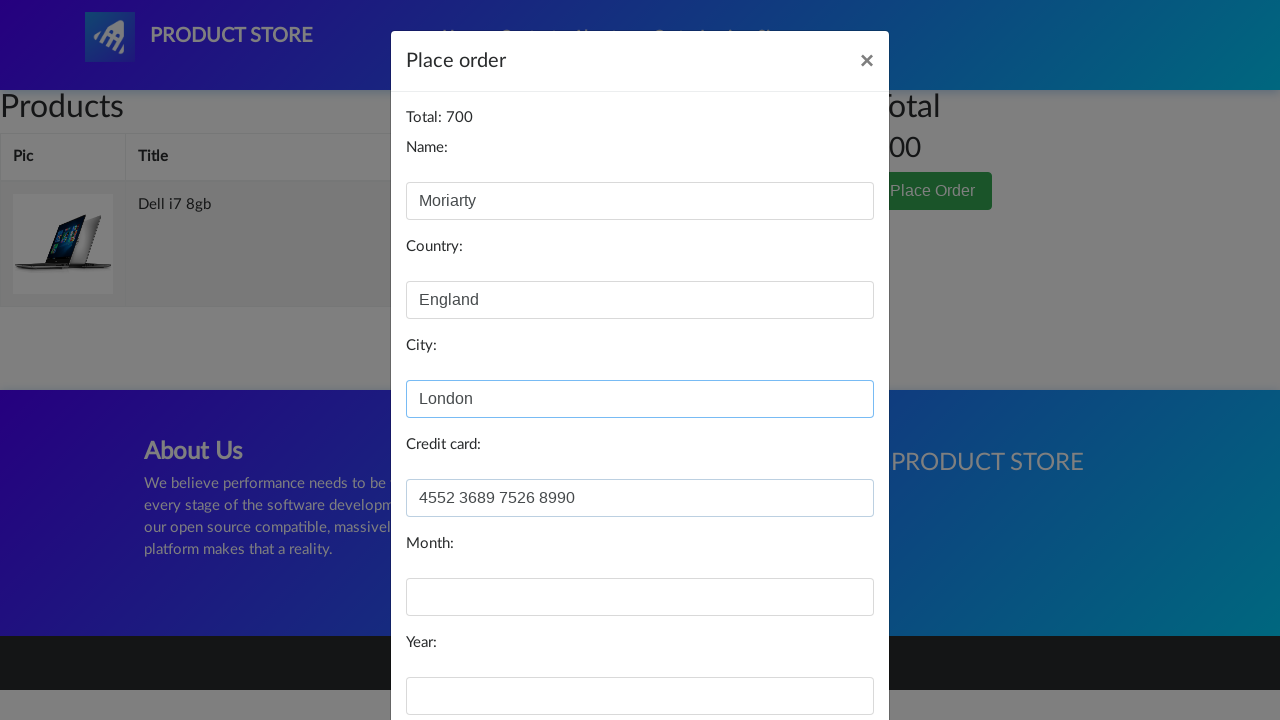

Filled in expiry month '05' on #month
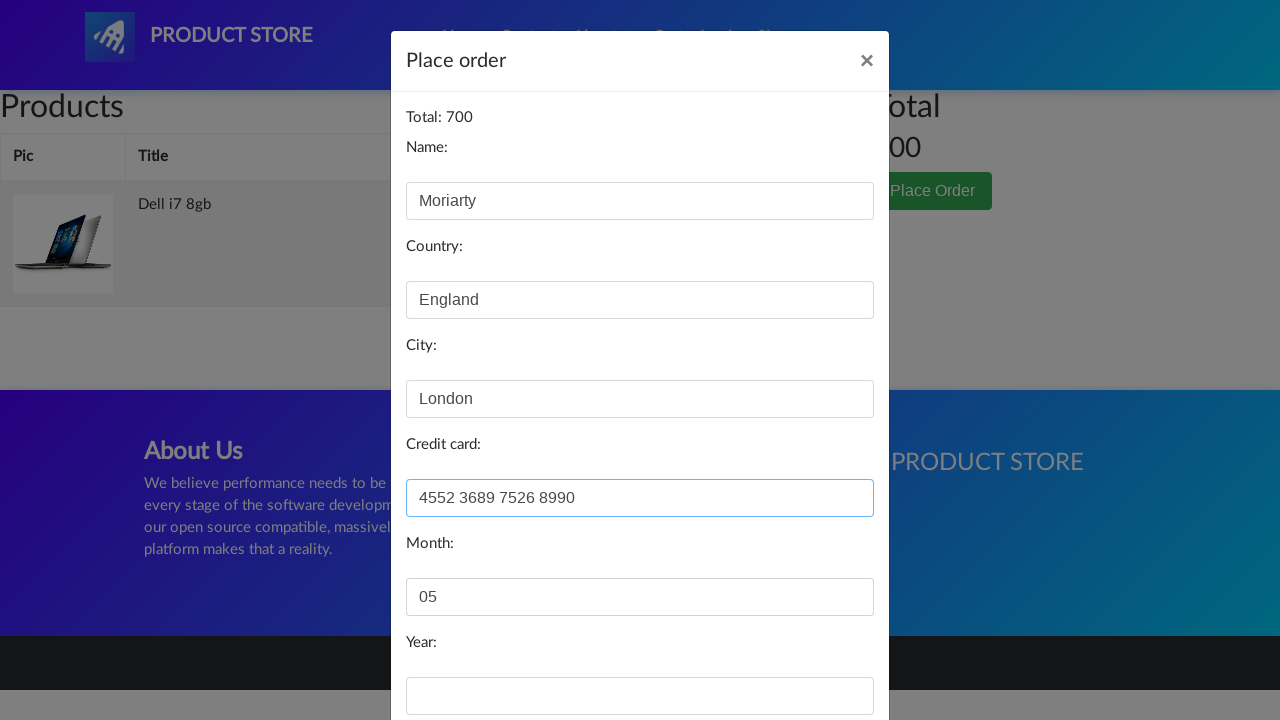

Filled in expiry year '2030' on #year
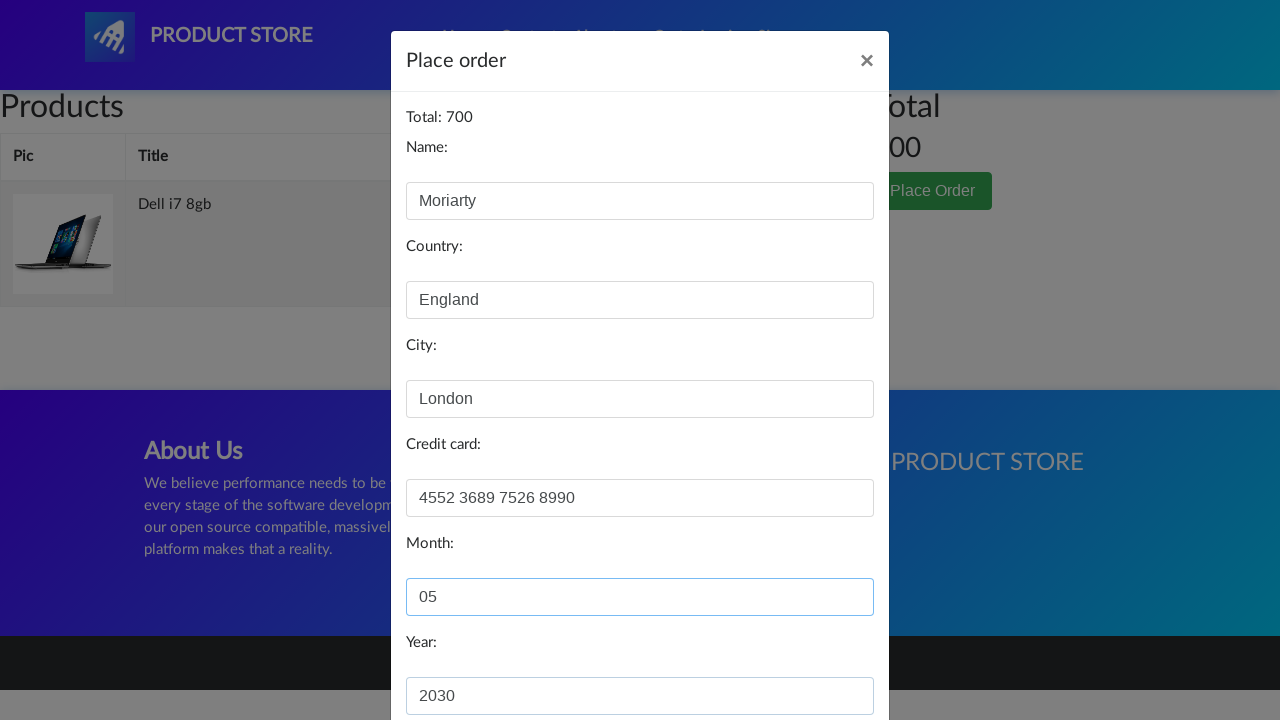

Clicked Purchase button to submit order at (823, 655) on button.btn-primary[onclick='purchaseOrder()']
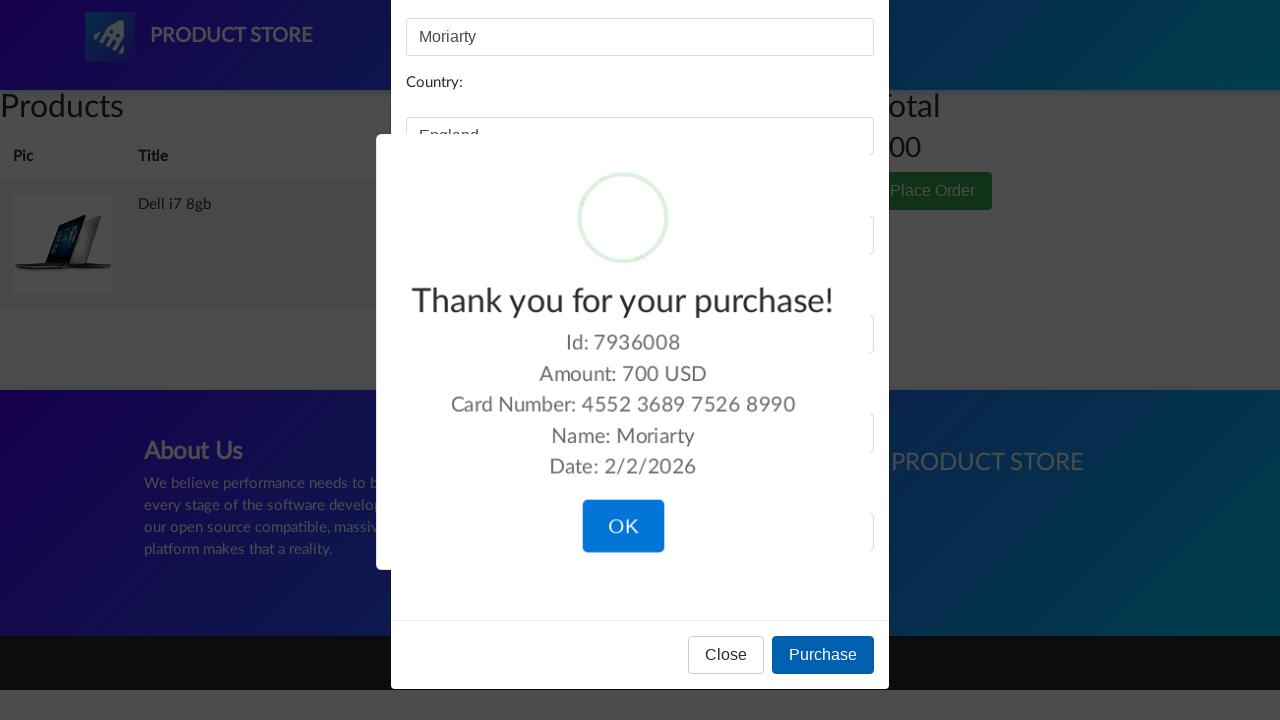

Waited for order confirmation dialog to appear
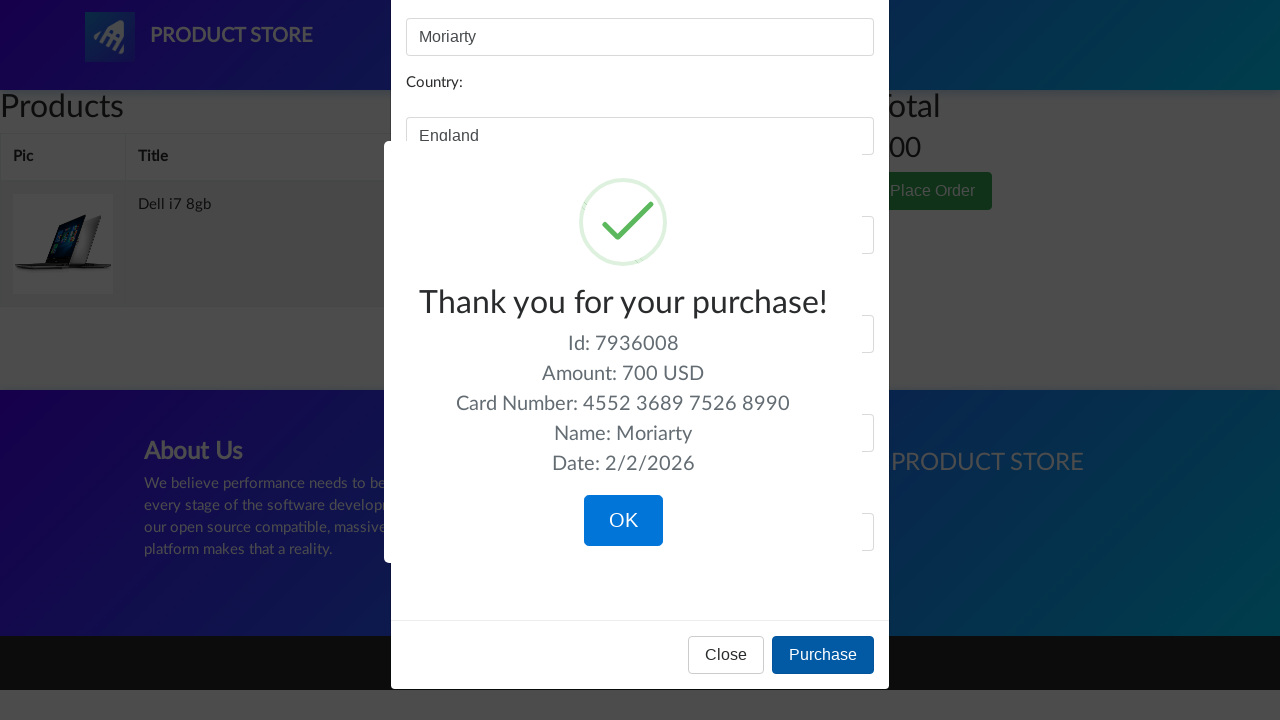

Clicked confirmation button to close order dialog at (623, 521) on button.confirm.btn-primary
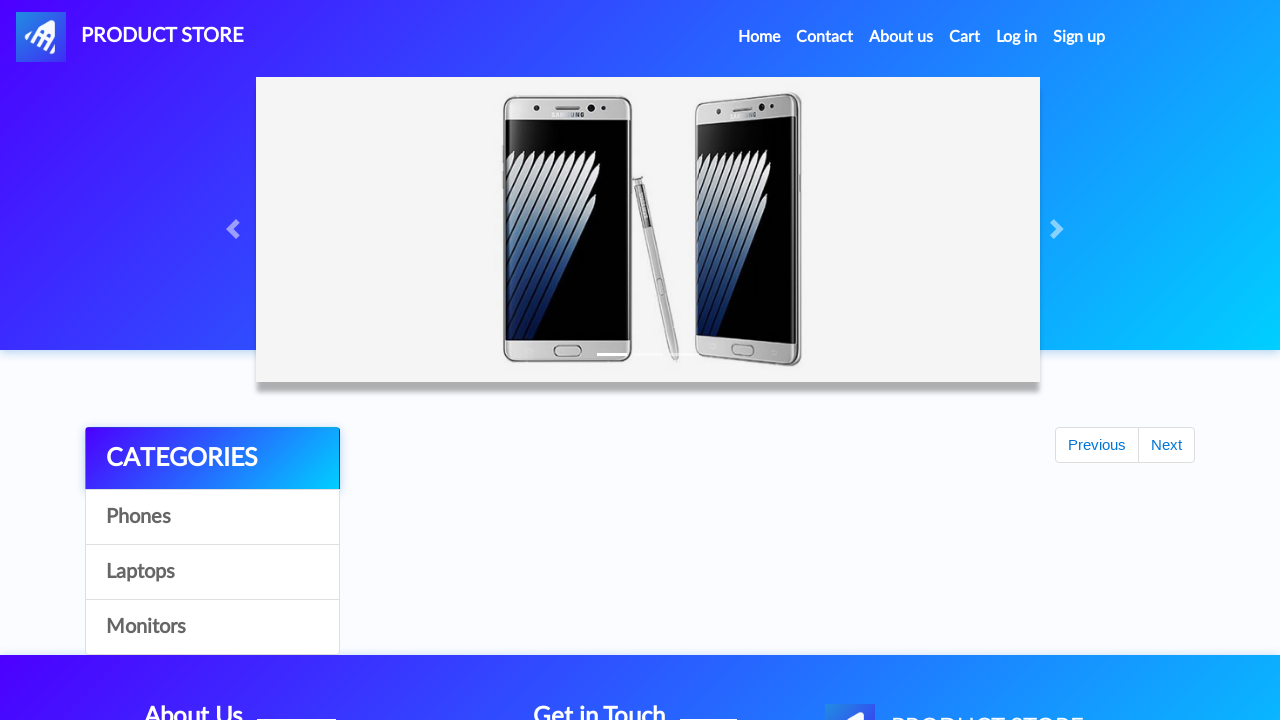

Waited for return to home page after successful order
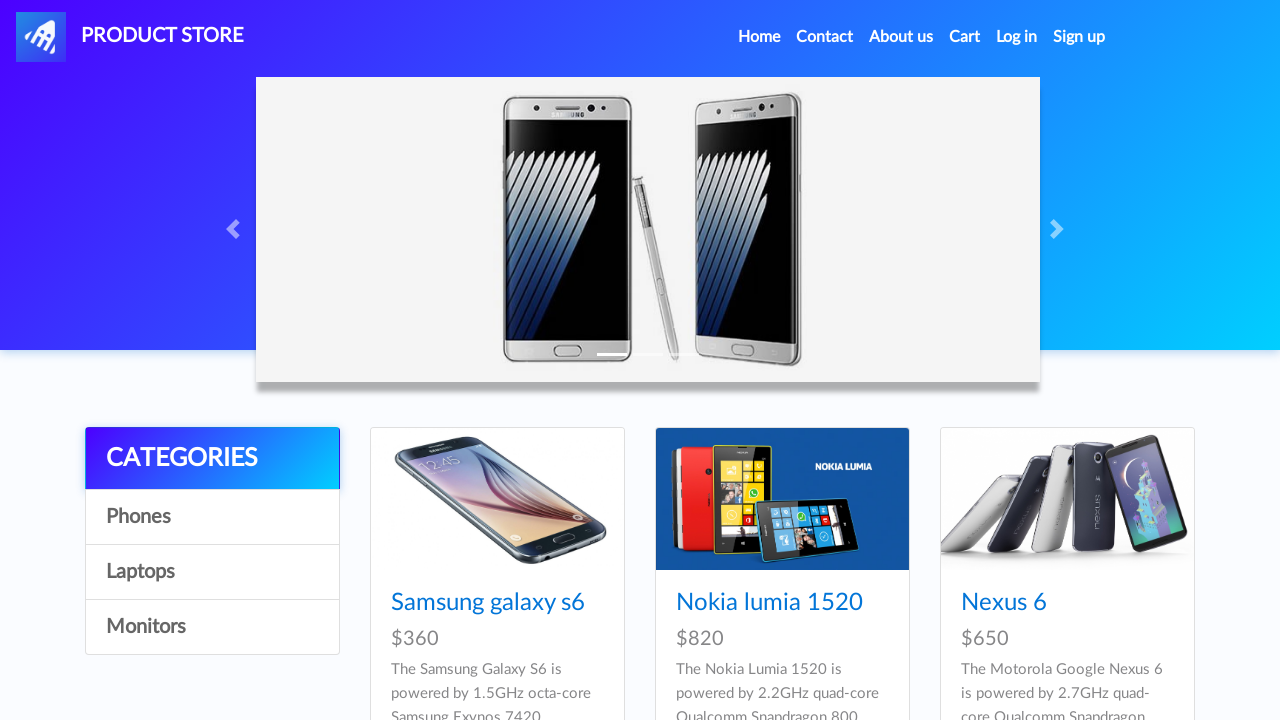

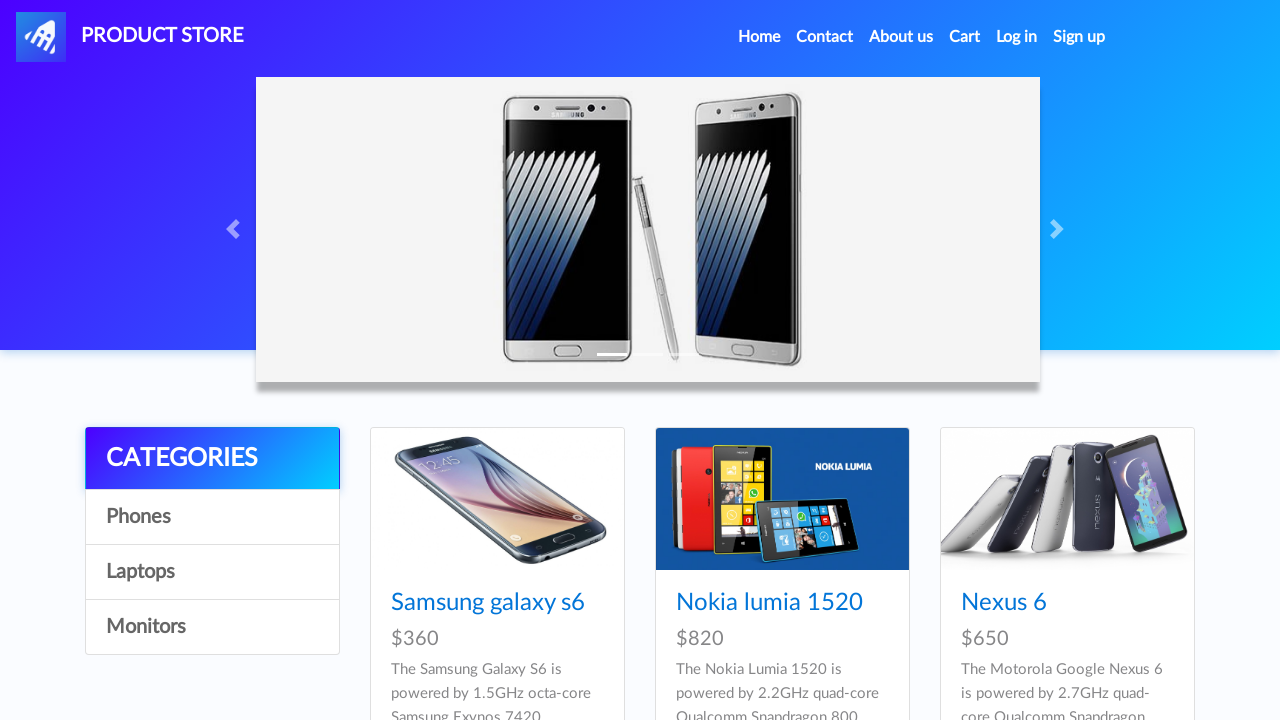